Tests page scrolling functionality by scrolling down and then back up on the jQuery UI draggable demo page

Starting URL: https://jqueryui.com/draggable/

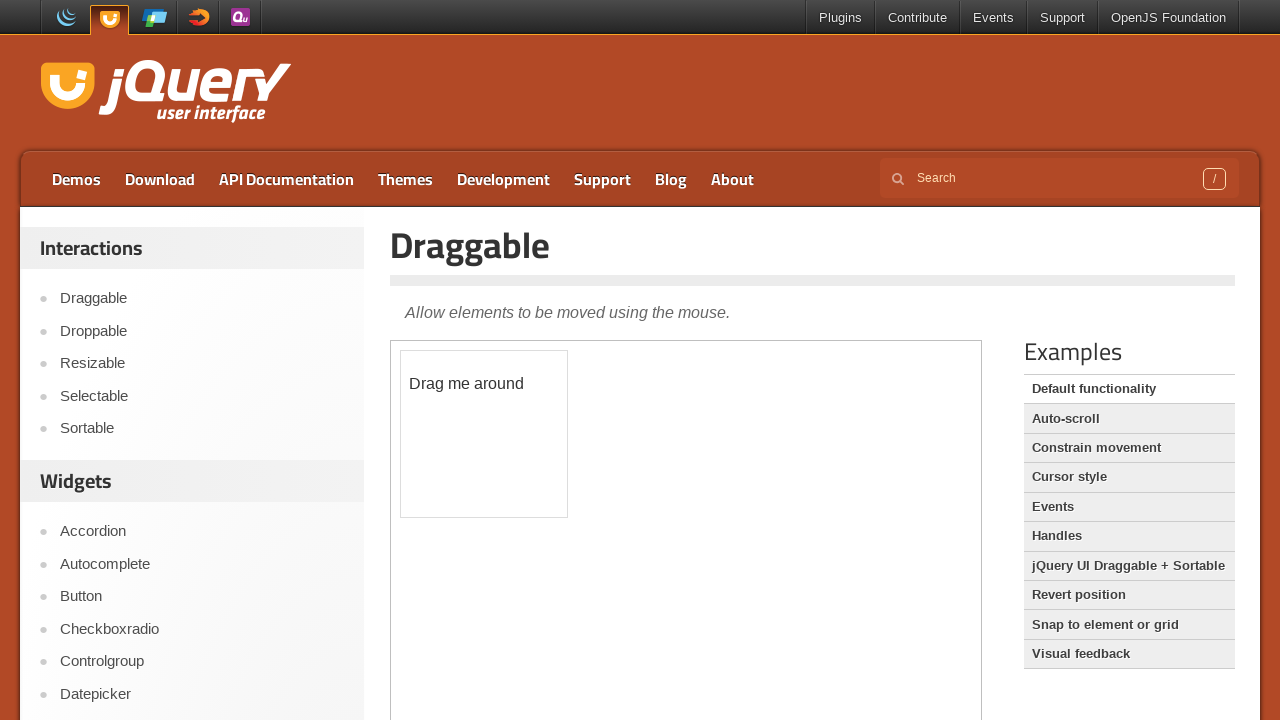

Scrolled down 400 pixels on the jQuery UI draggable demo page
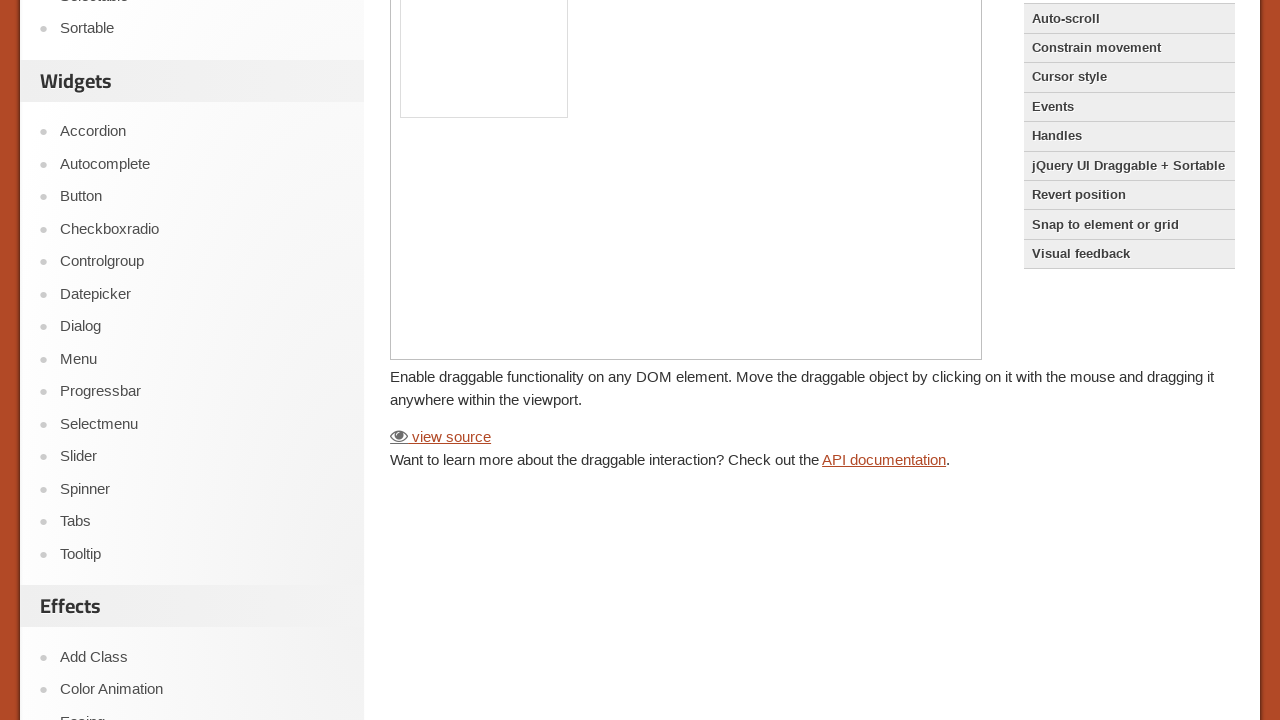

Waited 2 seconds for scroll animation to complete
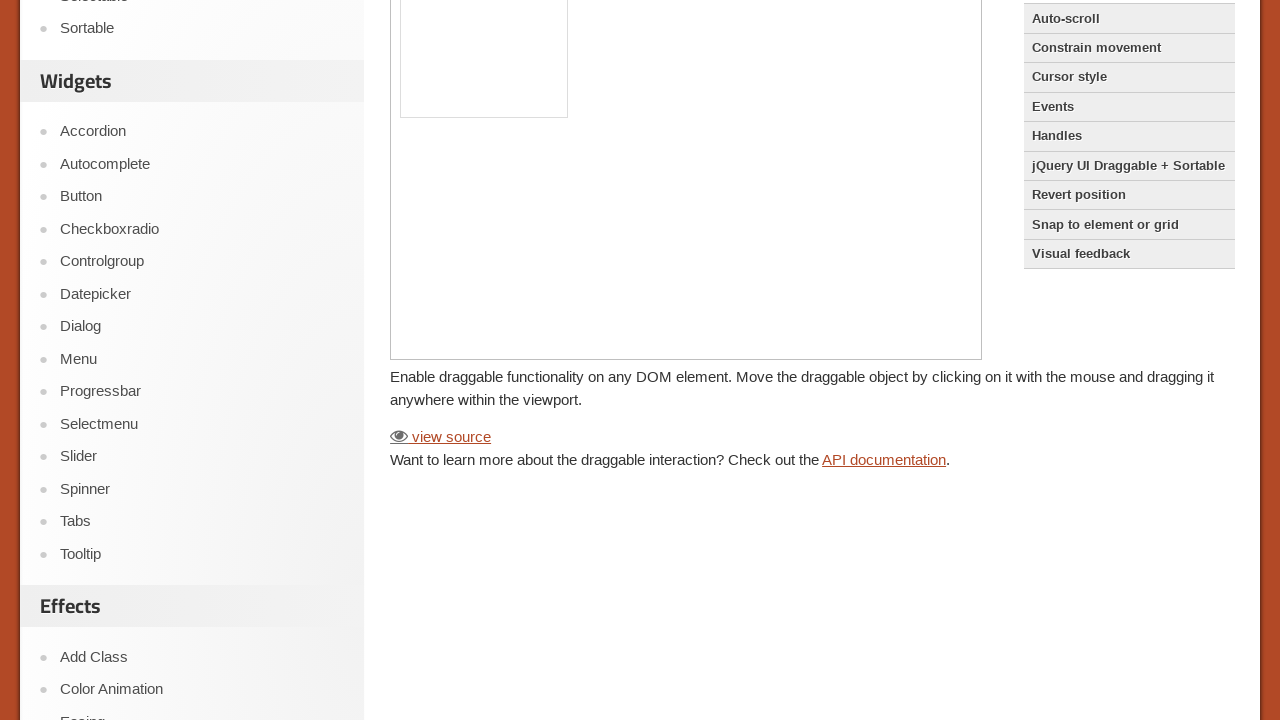

Scrolled back up to the original position at the top of the page
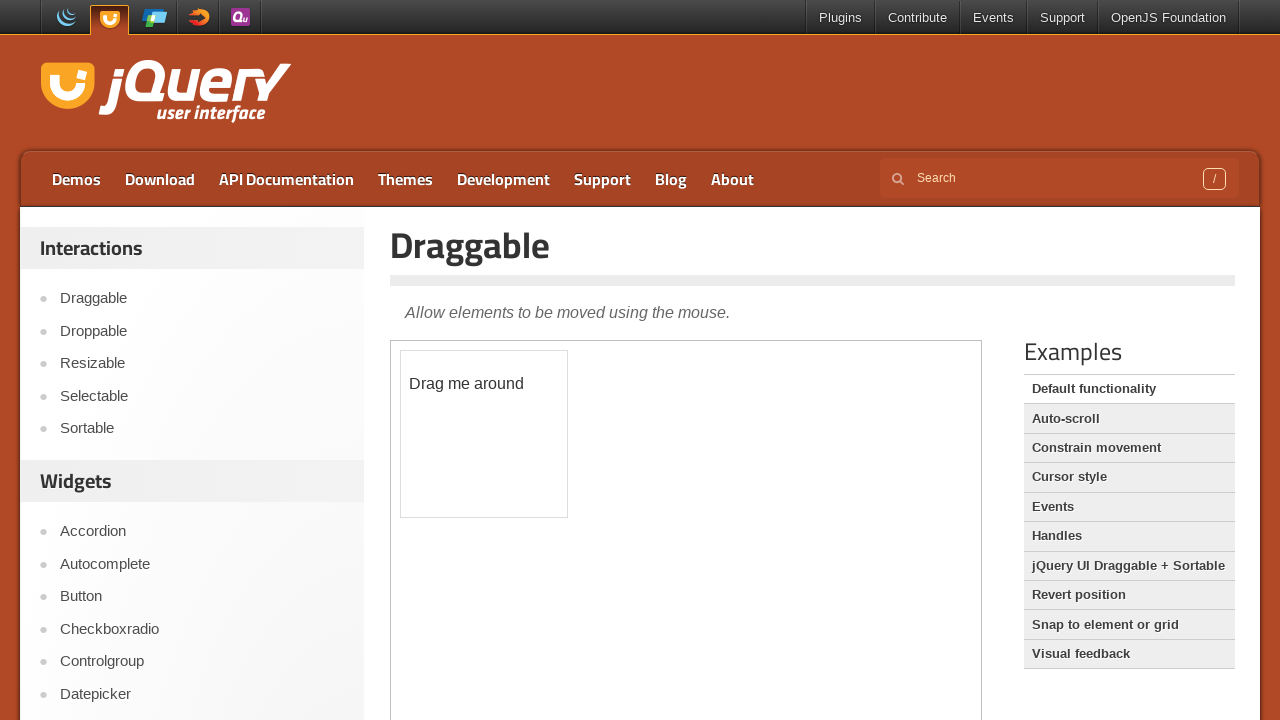

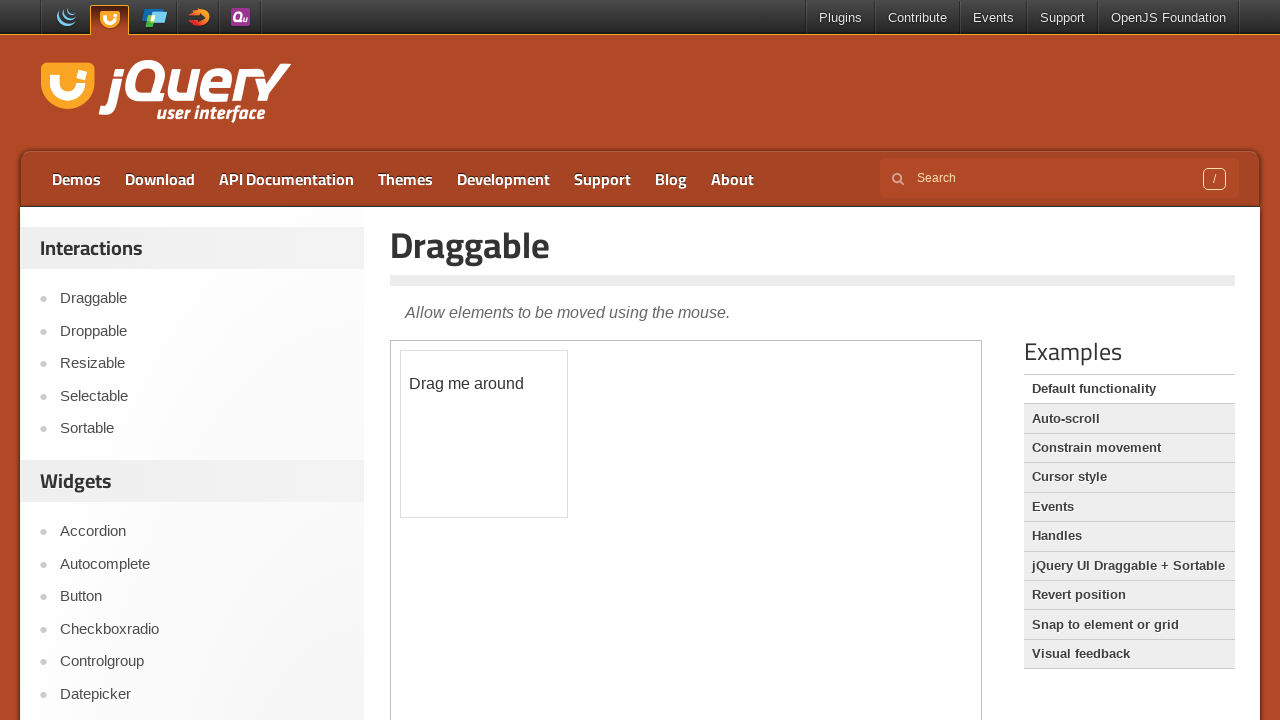